Tests file upload functionality by selecting a file using the file input element on the Heroku test application's upload page.

Starting URL: https://the-internet.herokuapp.com/upload

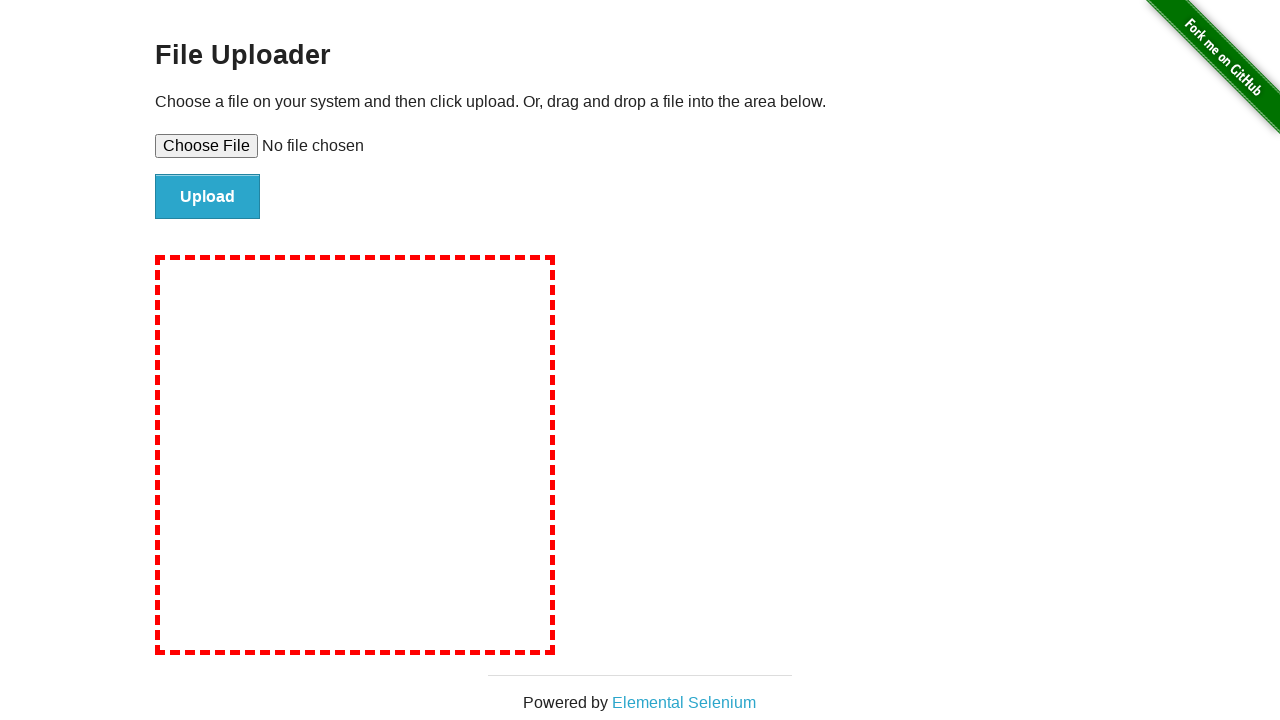

Created temporary test file for upload
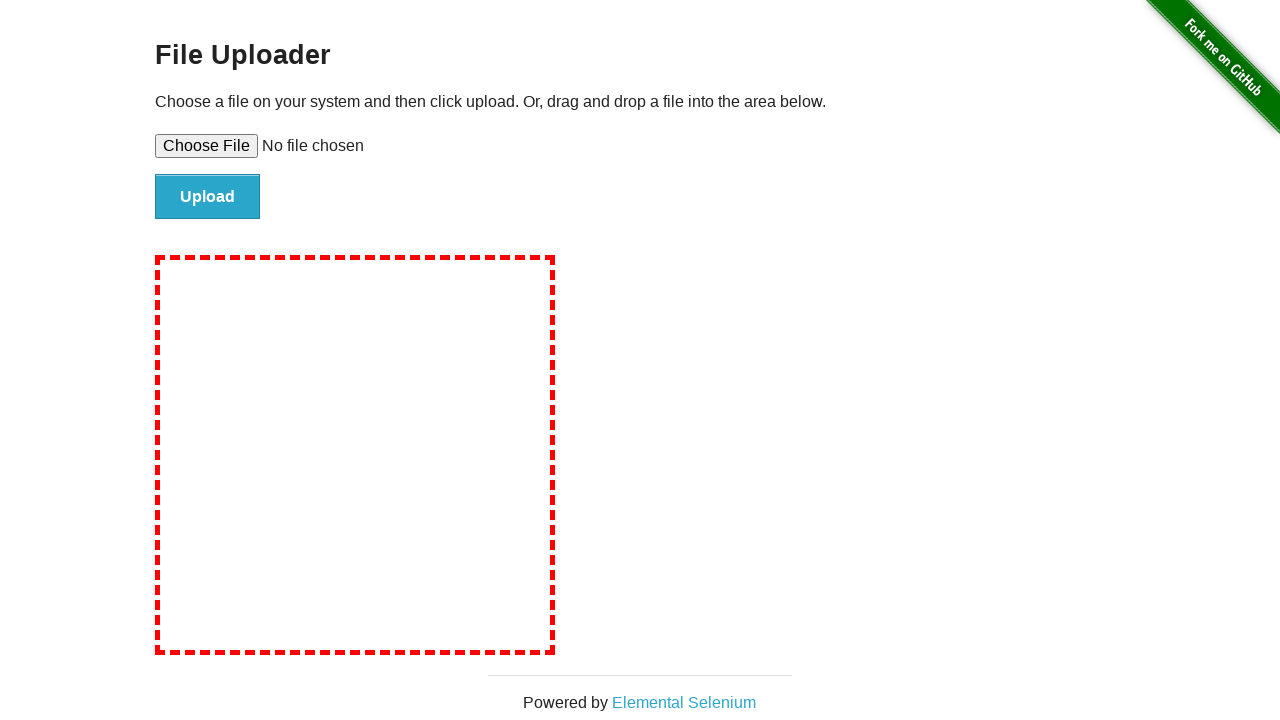

Selected test file using file input element
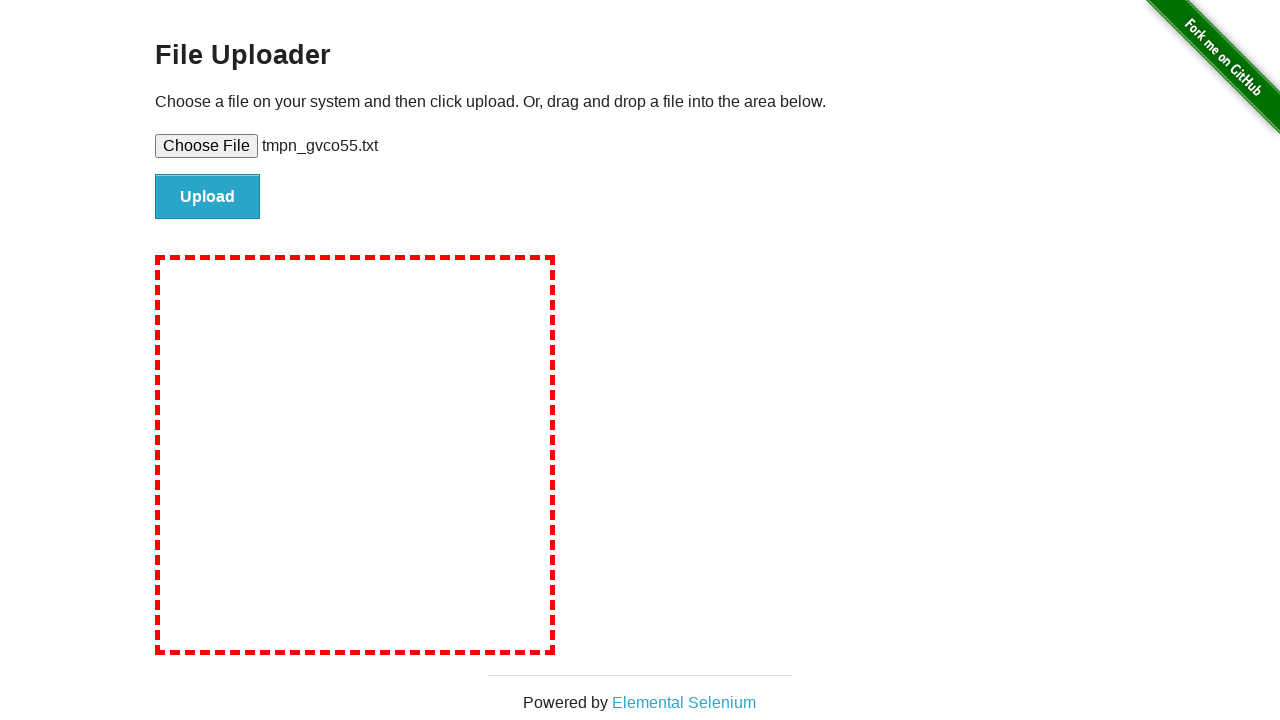

Verified file input element is present on page
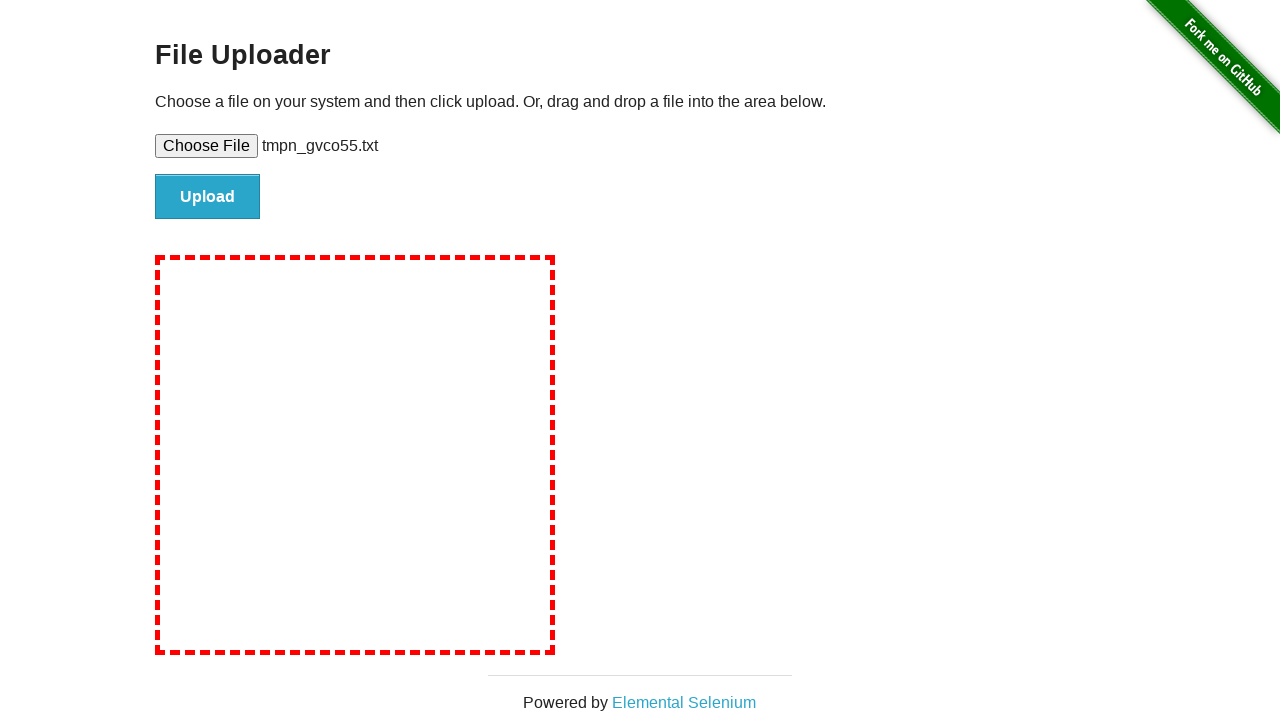

Cleaned up temporary test file
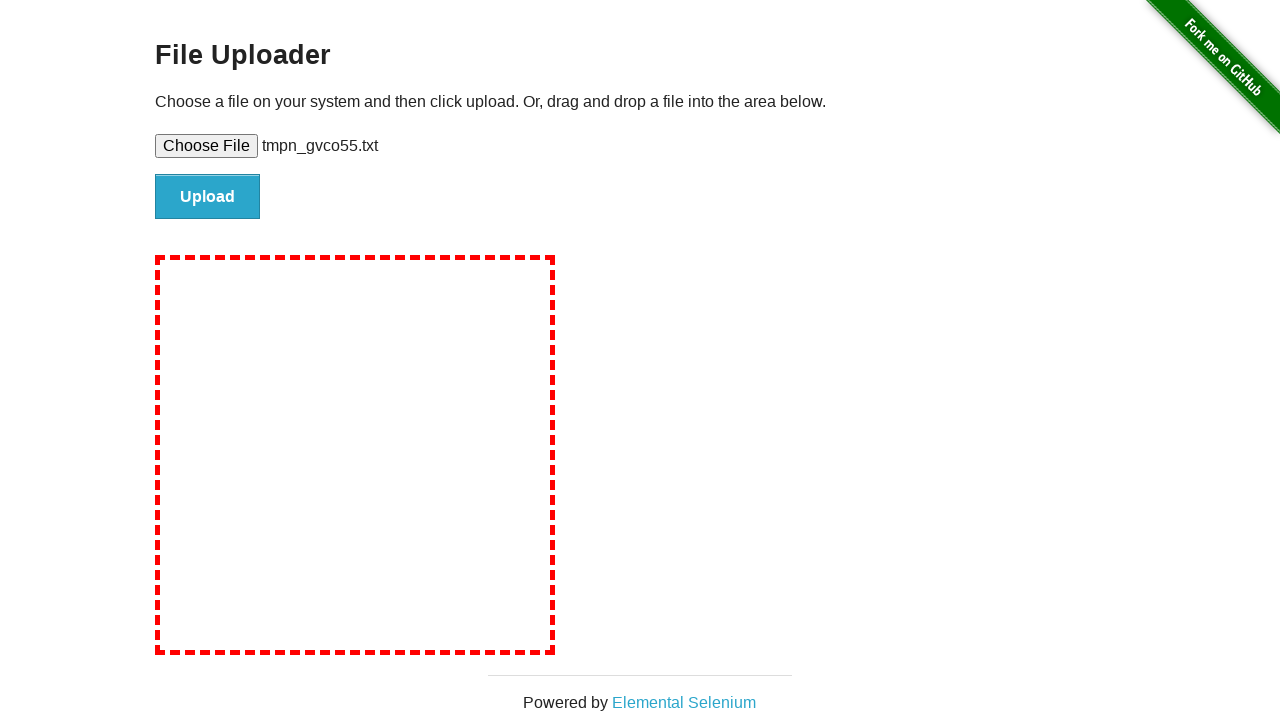

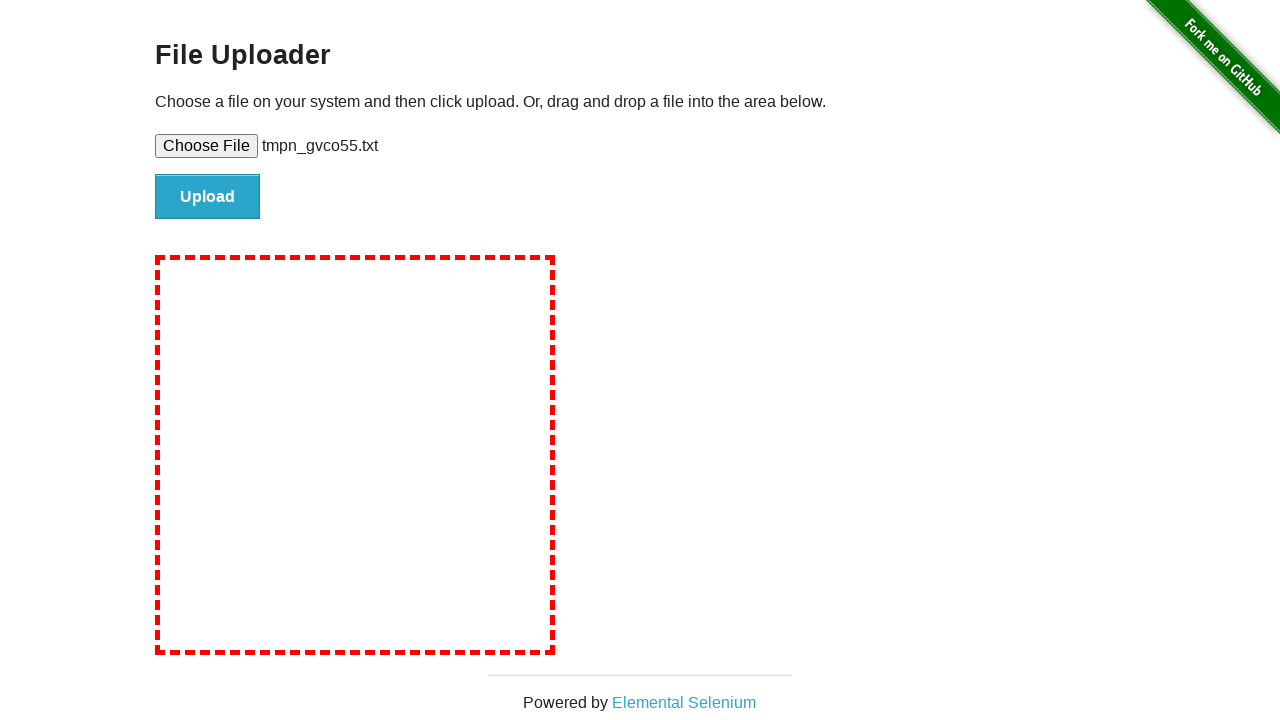